Tests handling of a confirmation dialog box by clicking a button to trigger the alert and accepting it

Starting URL: https://demoqa.com/alerts

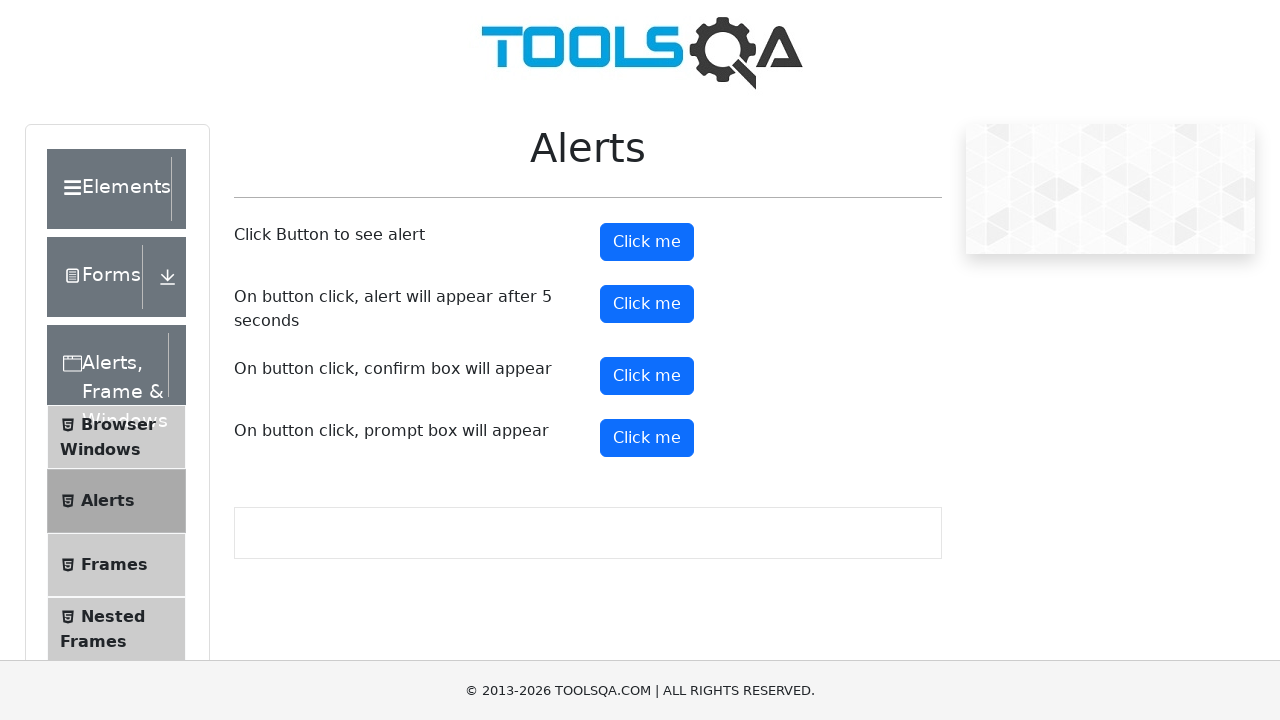

Scrolled to confirm button element
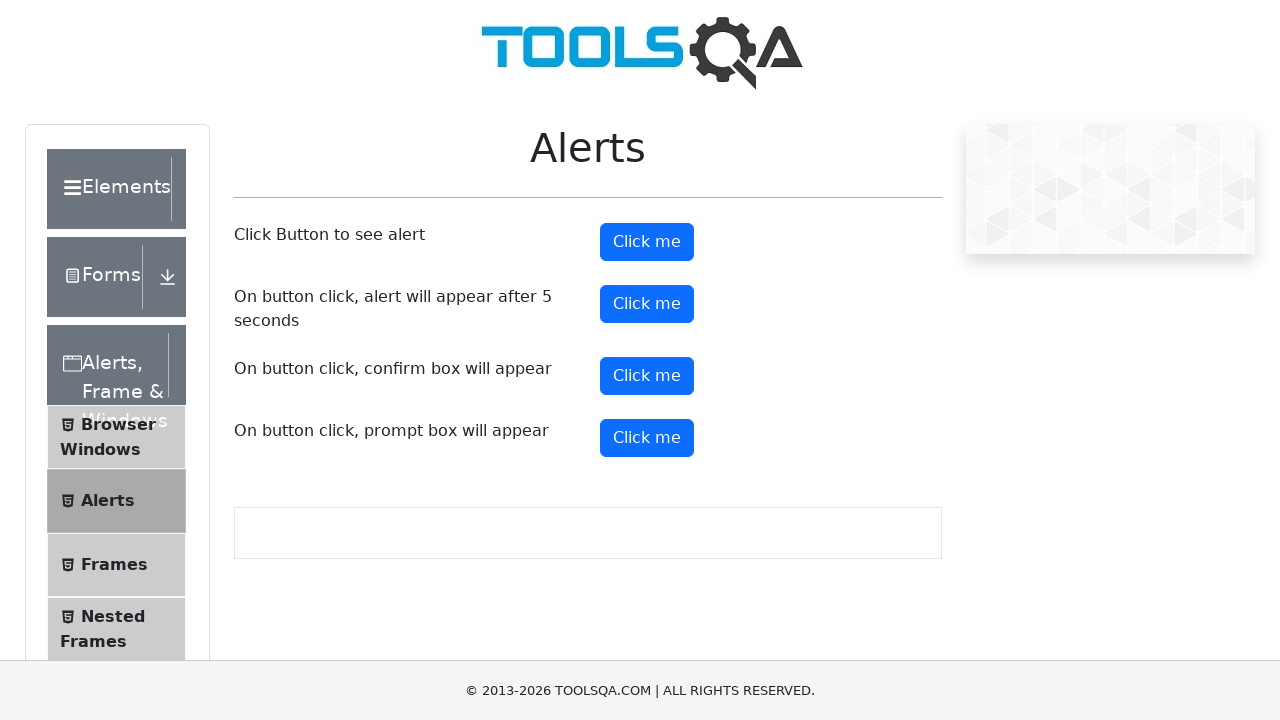

Set up dialog handler to accept confirmation boxes
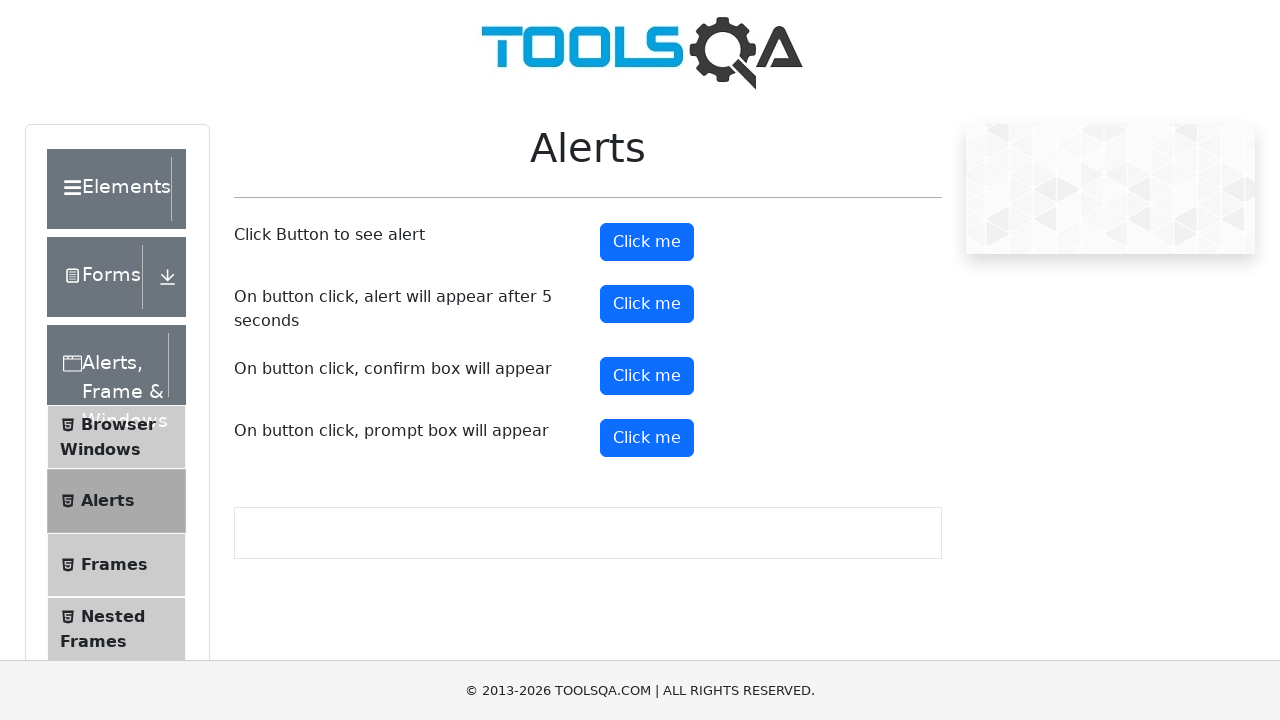

Clicked confirm button to trigger confirmation dialog at (647, 376) on #confirmButton
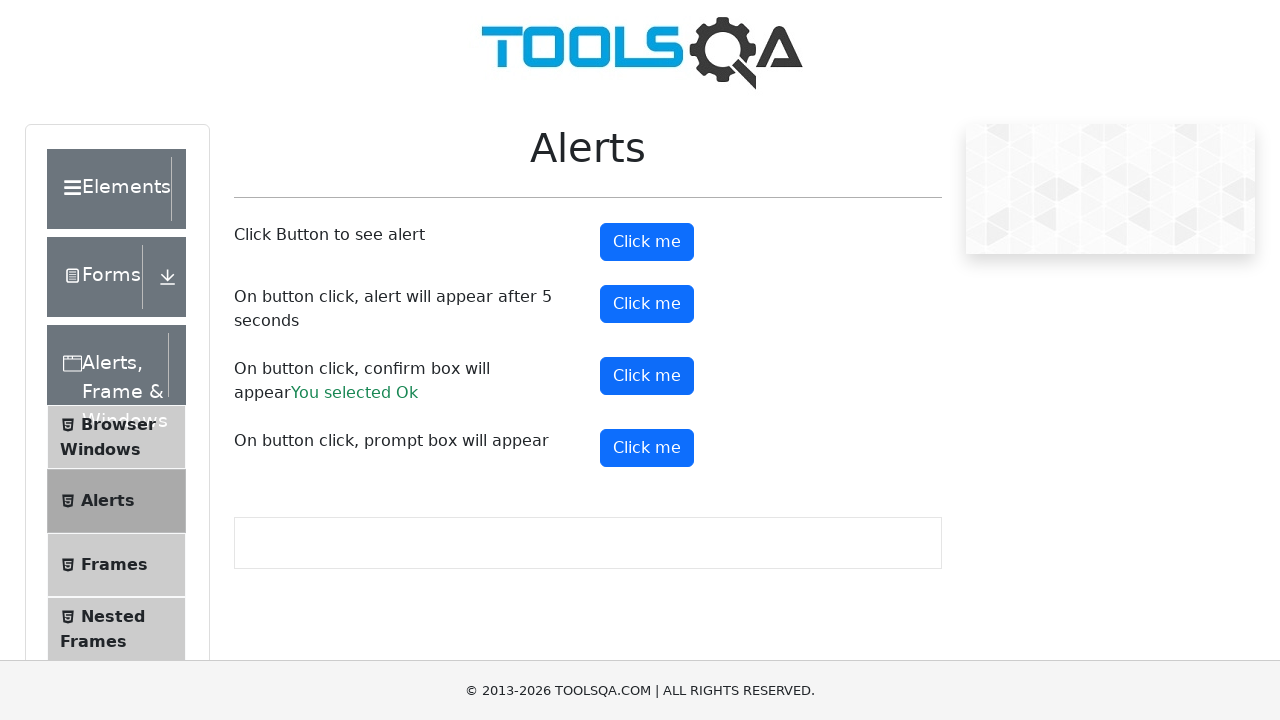

Waited 500ms for confirmation dialog to be handled
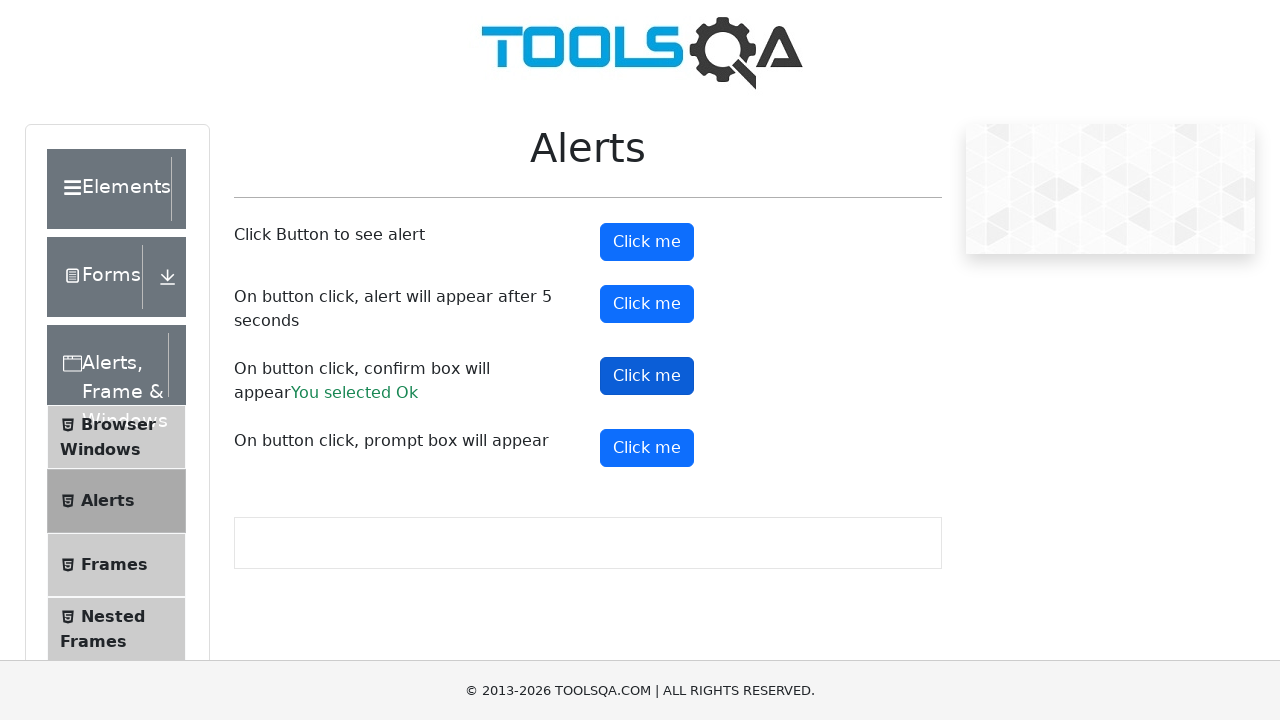

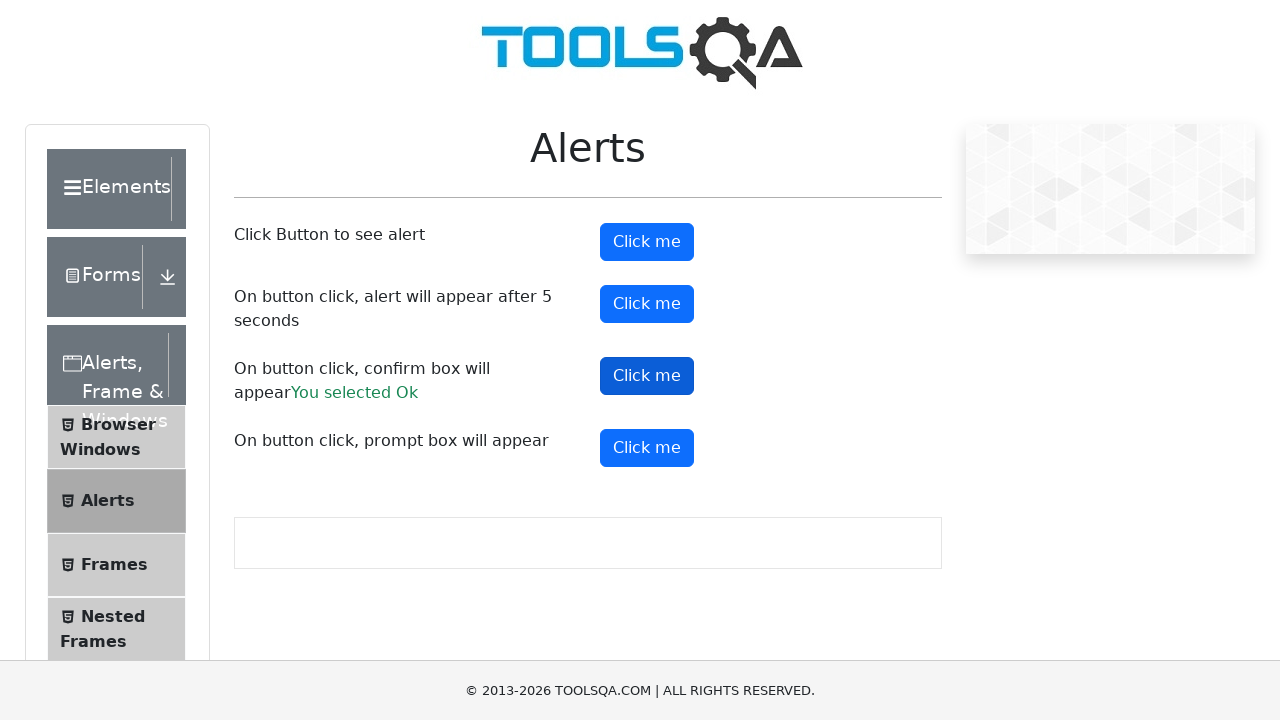